Tests browser window handling functionality by opening a new message window, switching to it, and reading its text content

Starting URL: https://demoqa.com/

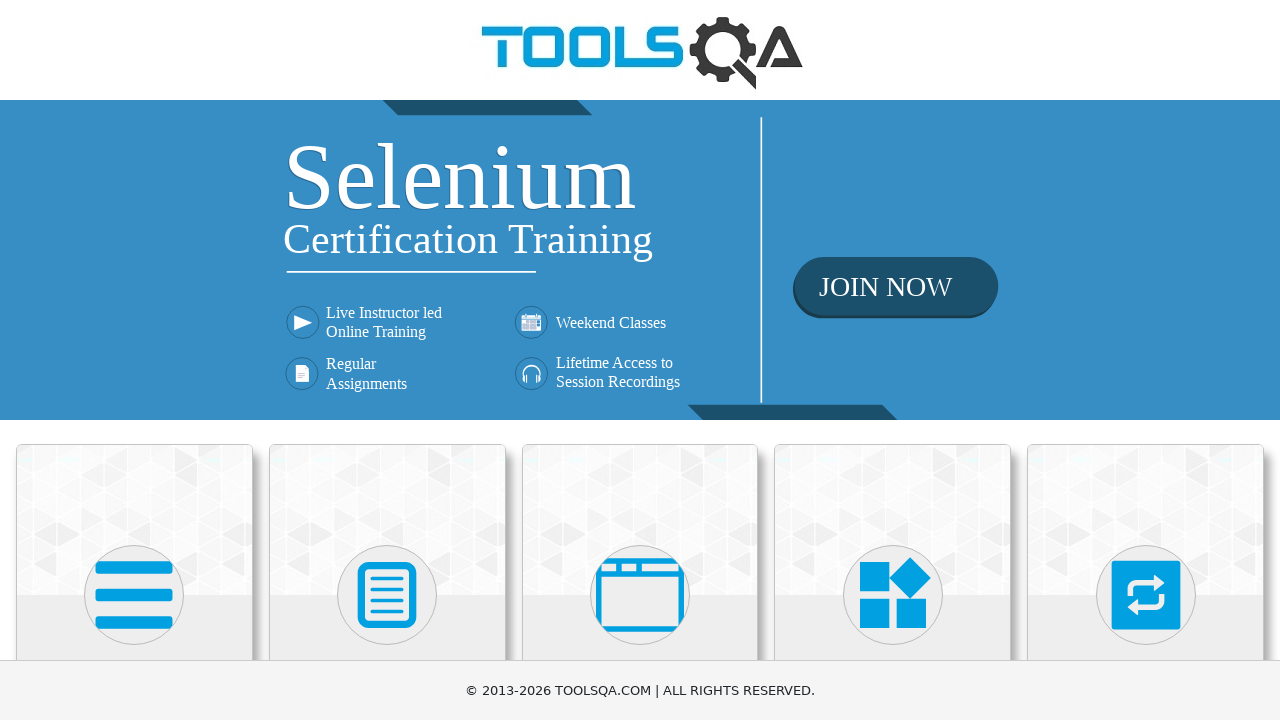

Scrolled to 'Alerts, Frame & Windows' section
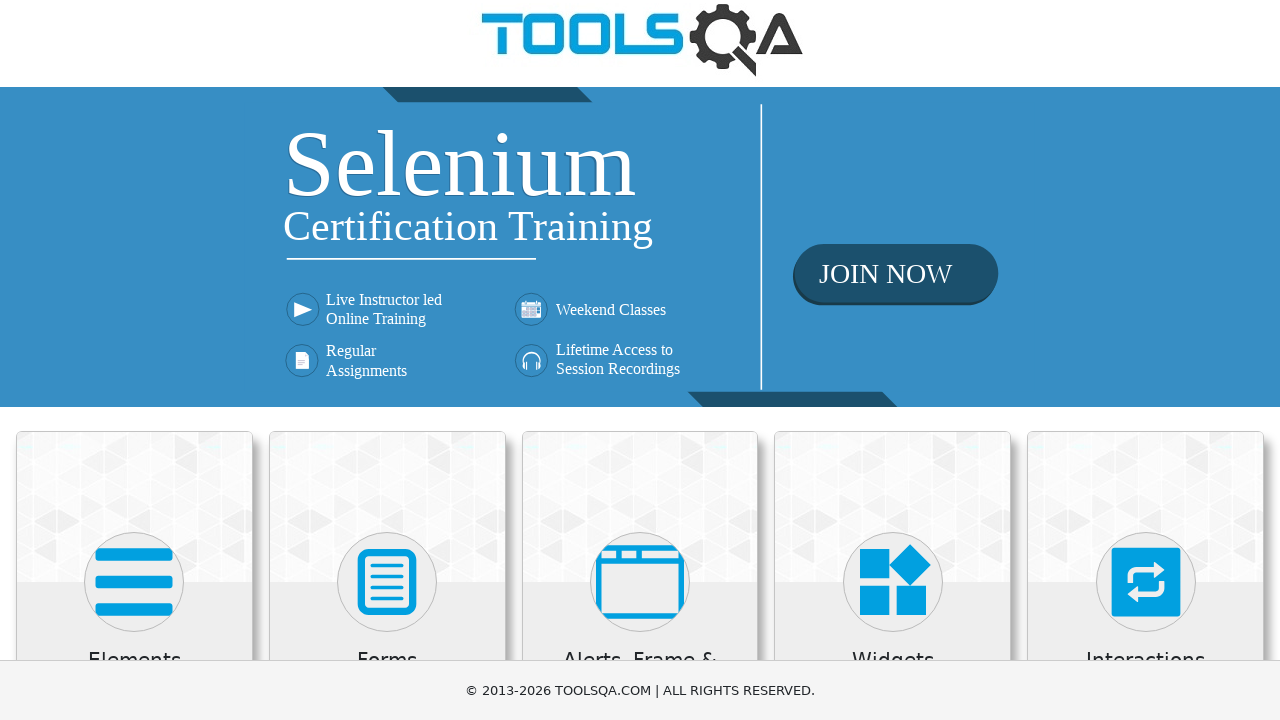

Clicked 'Alerts, Frame & Windows' section at (640, 360) on xpath=(//div[contains(.,'Alerts, Frame & Windows')])[last()]
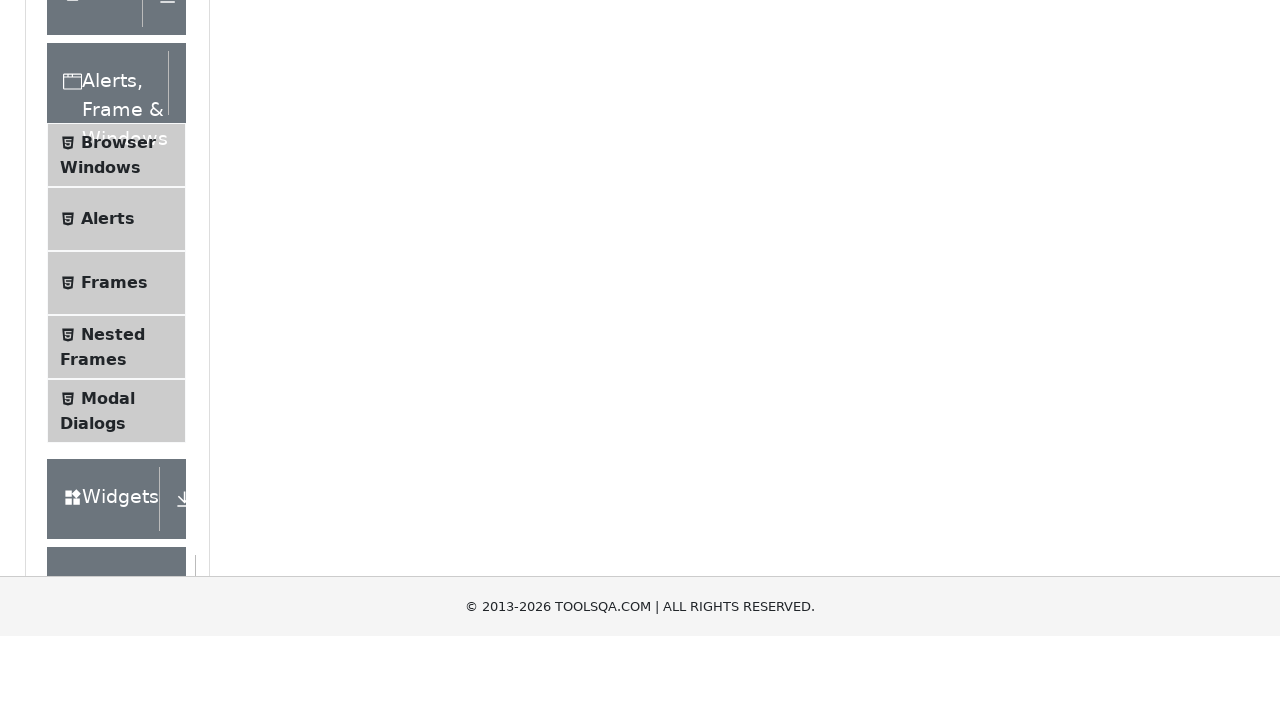

Clicked 'Browser Windows' menu item at (118, 412) on xpath=//span[contains(.,'Browser Windows')]
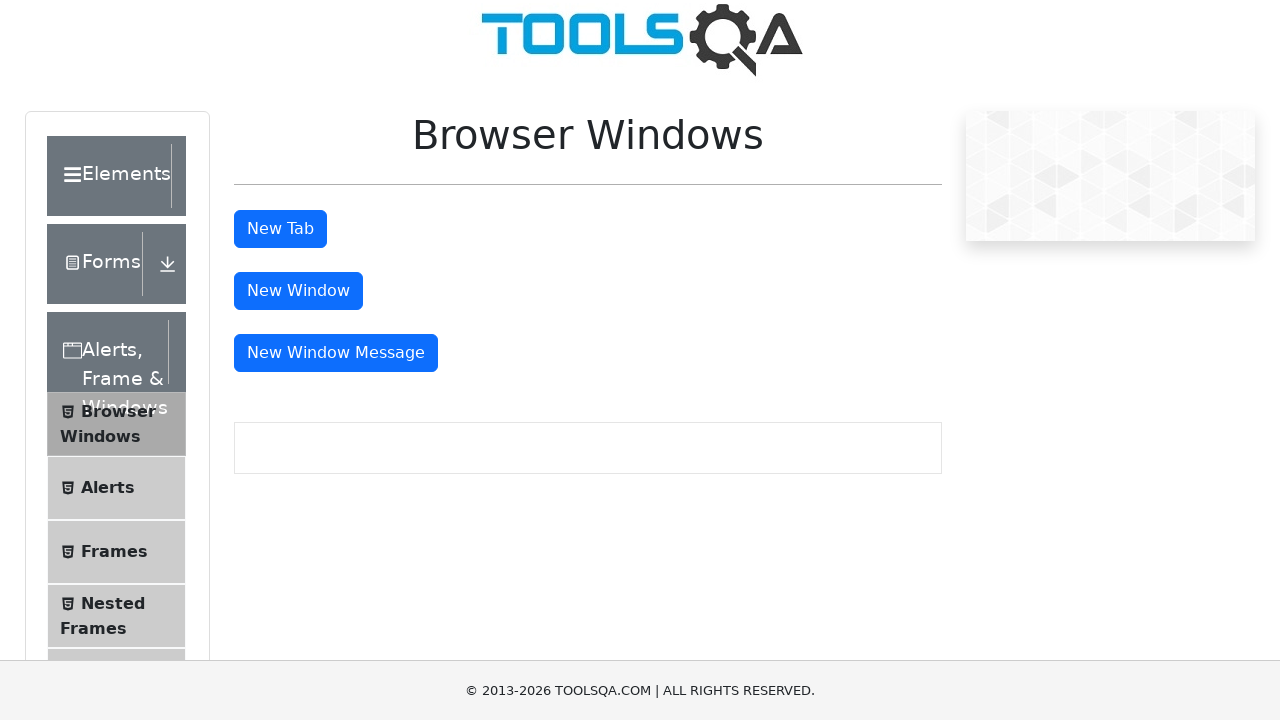

Clicked message window button to open new window at (336, 353) on xpath=//button[@id='messageWindowButton']
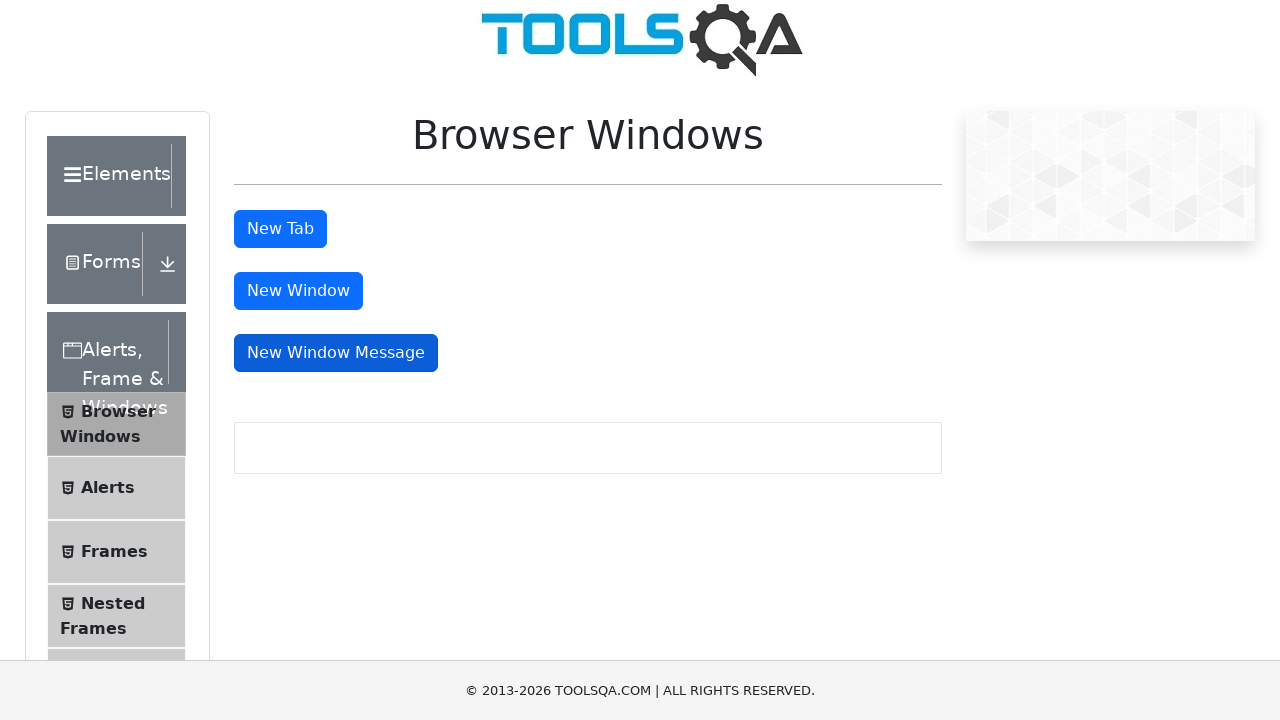

New window loaded and ready
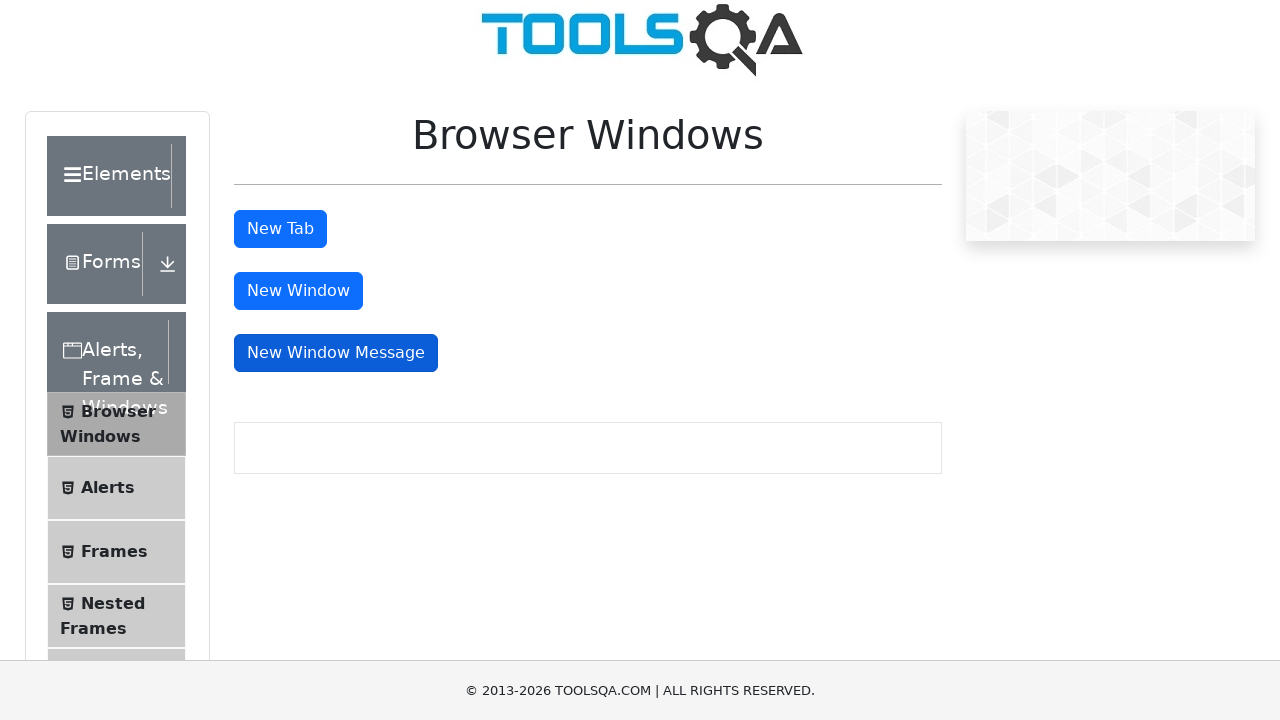

Retrieved text content from new window: 'Knowledge increases by sharing but not by saving. Please share this website with your friends and in your organization.'
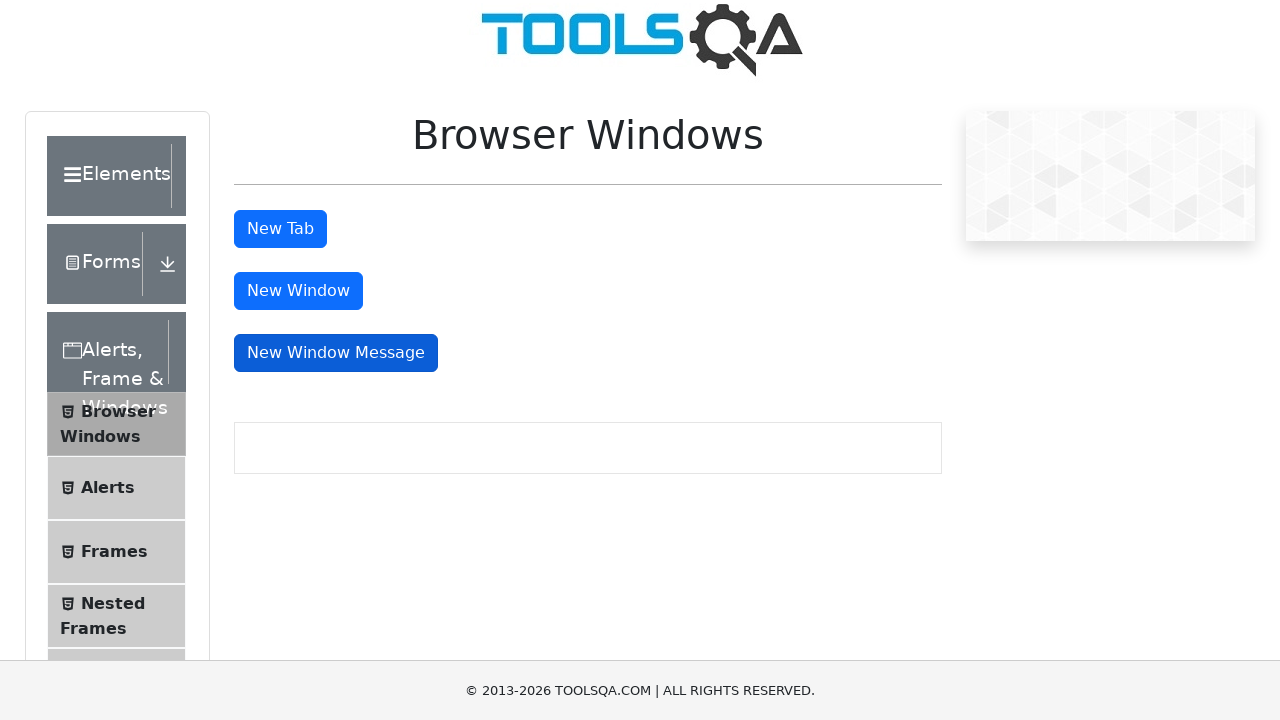

Closed the new window
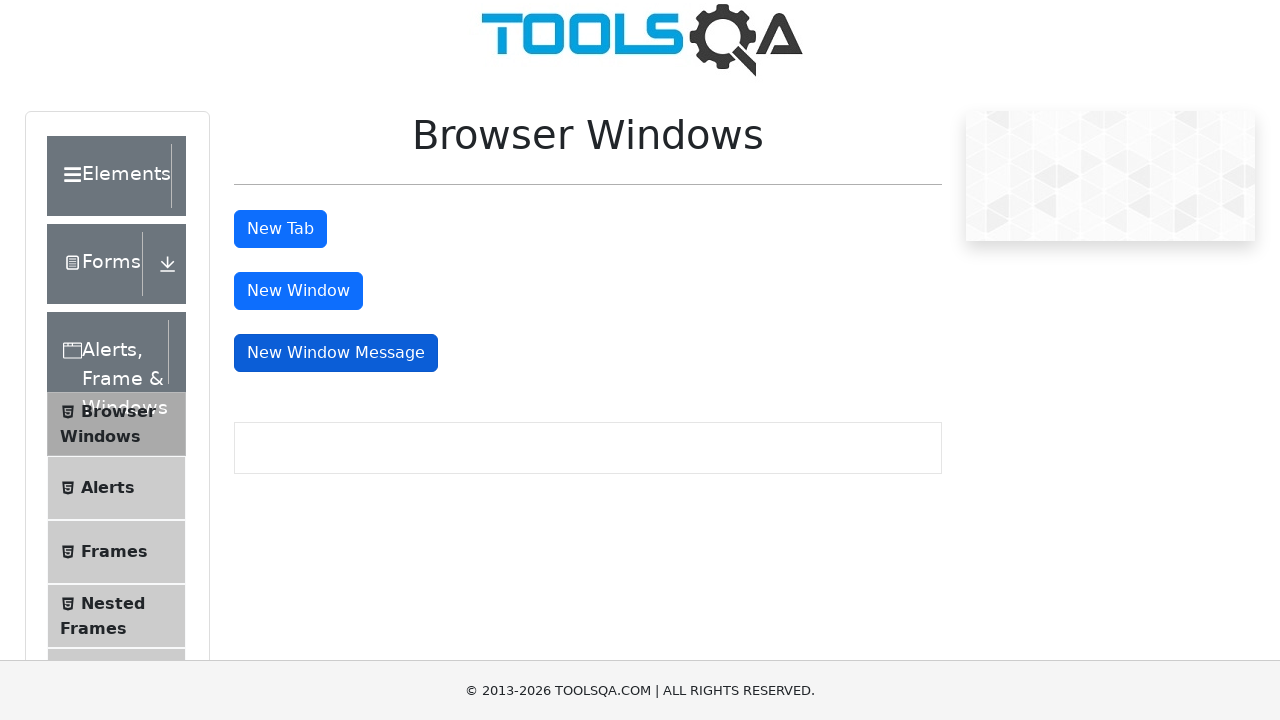

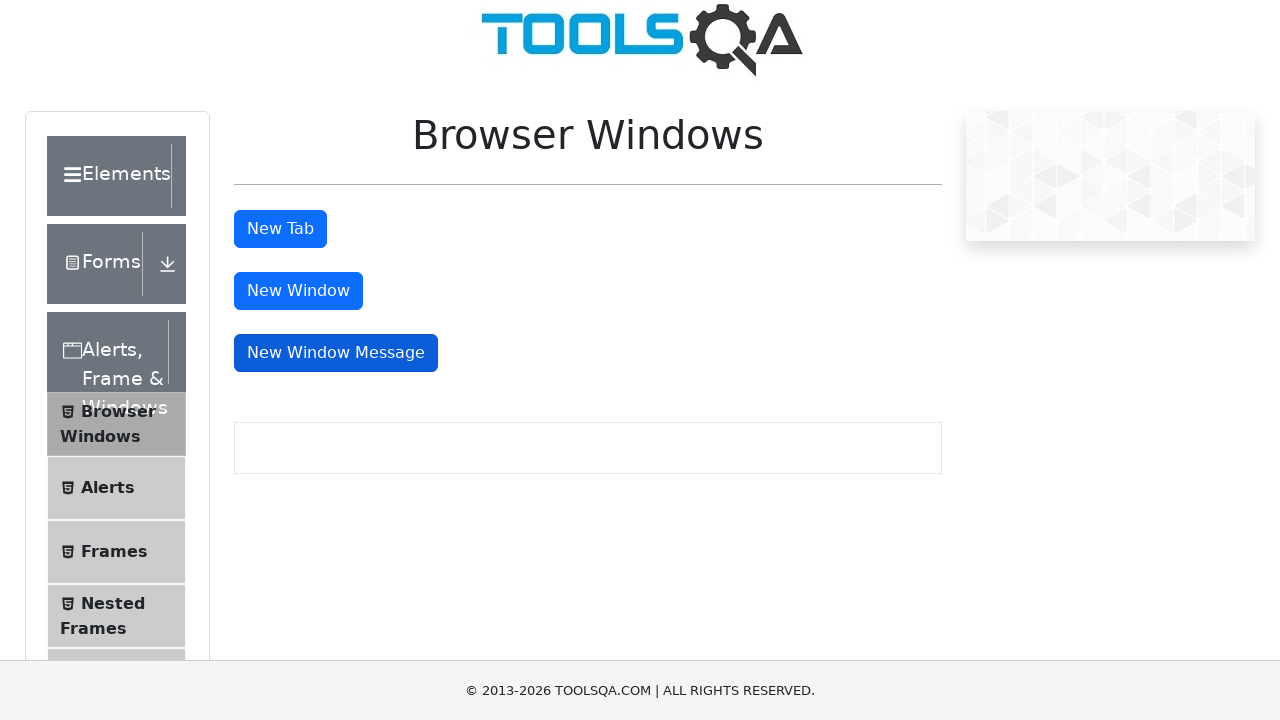